Tests opening a new browser window by navigating to a page, opening a new window, navigating to another page in the new window, and verifying two window handles exist.

Starting URL: https://the-internet.herokuapp.com/windows

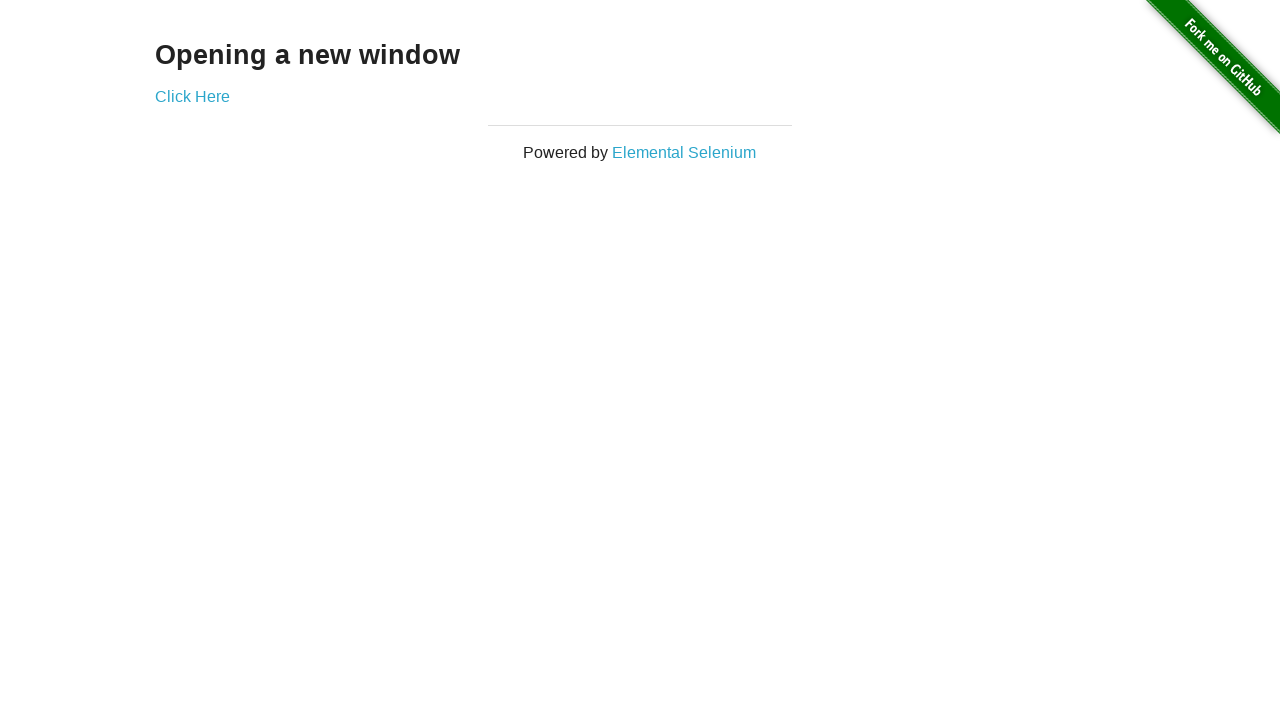

Opened a new browser window/page in the same context
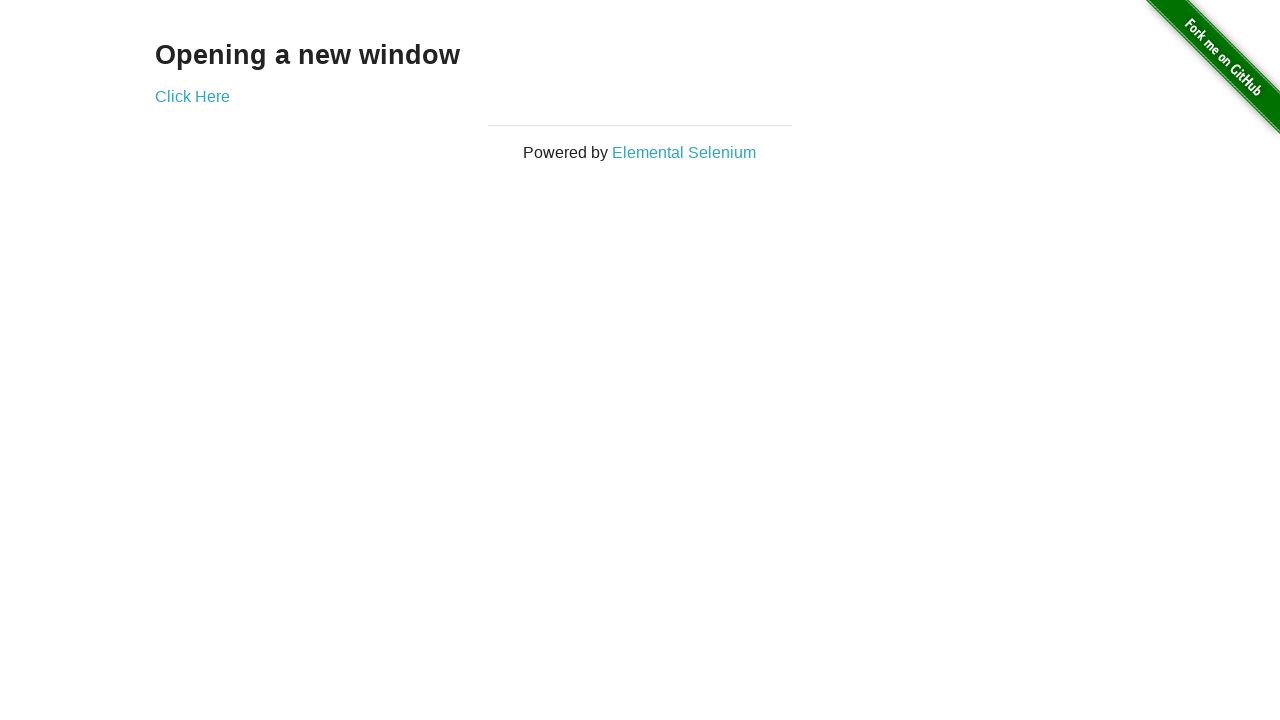

Navigated new page to https://the-internet.herokuapp.com/typos
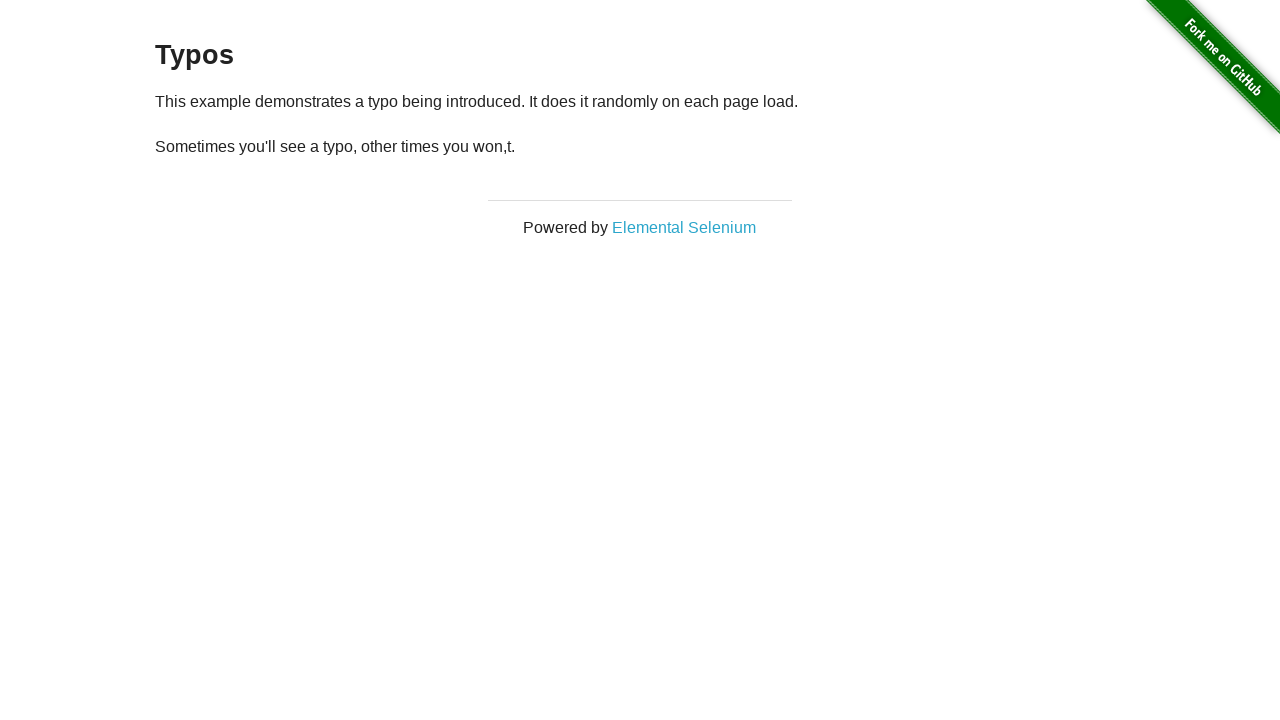

Retrieved all open pages from context
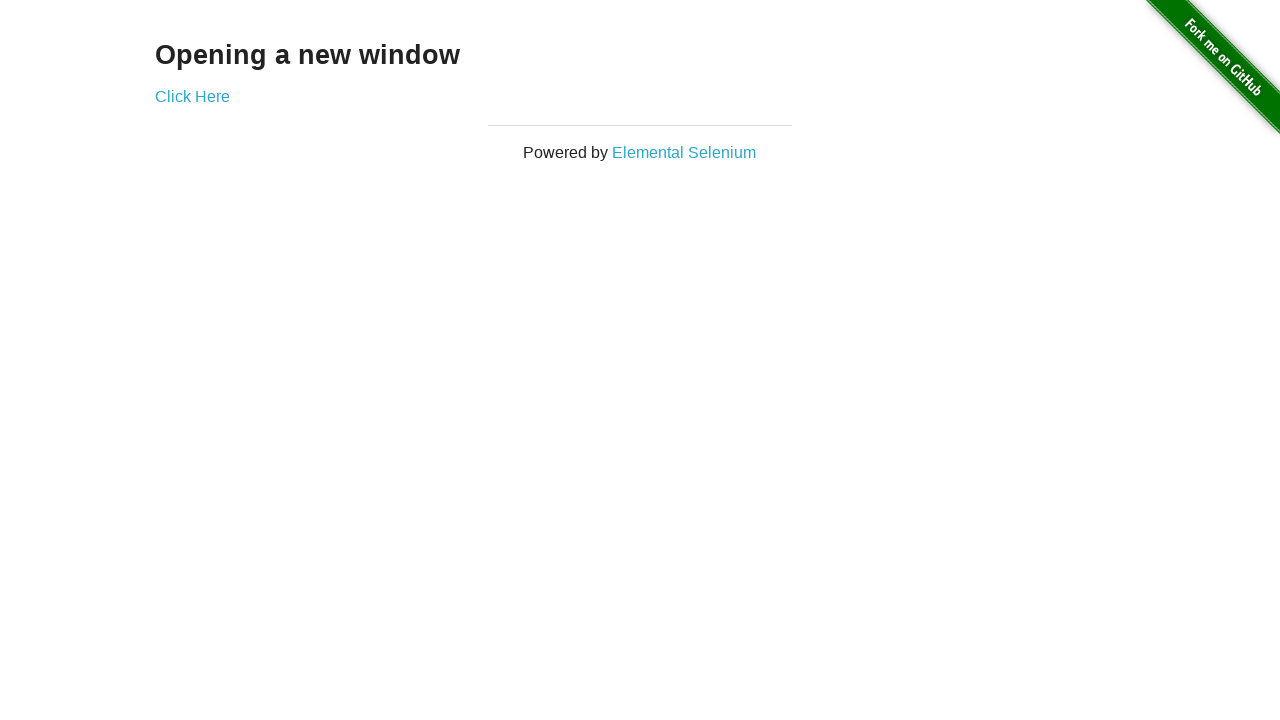

Verified that exactly 2 window handles/pages exist
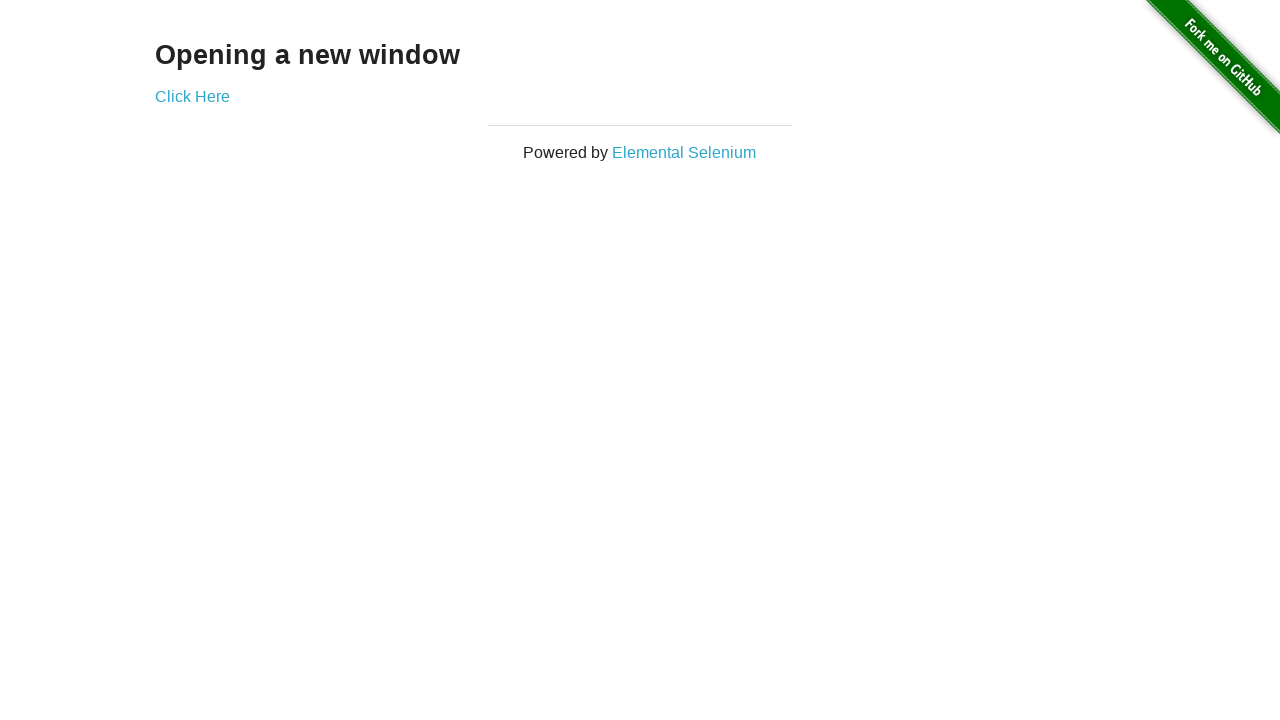

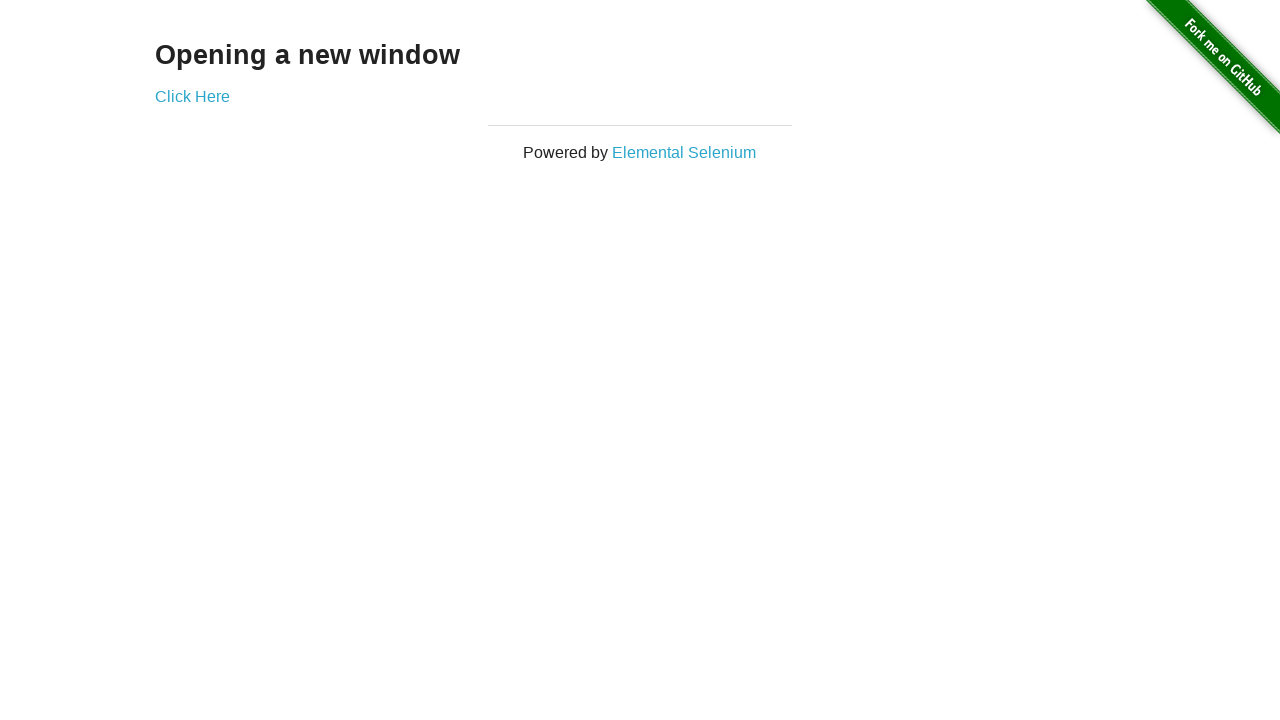